Navigates to the RCDSO dentist search results page for Etobicoke, clicks on a dentist listing to view their details page, verifies the details are displayed, then navigates back to the search results.

Starting URL: https://www.rcdso.org/find-a-dentist/search-results?Alpha=&City=etobicoke&MbrSpecialty=&ConstitID=&AlphaParent=&Address1=&PhoneNum=&SedationType=&SedationProviderType=&GroupCode=&DetailsCode=

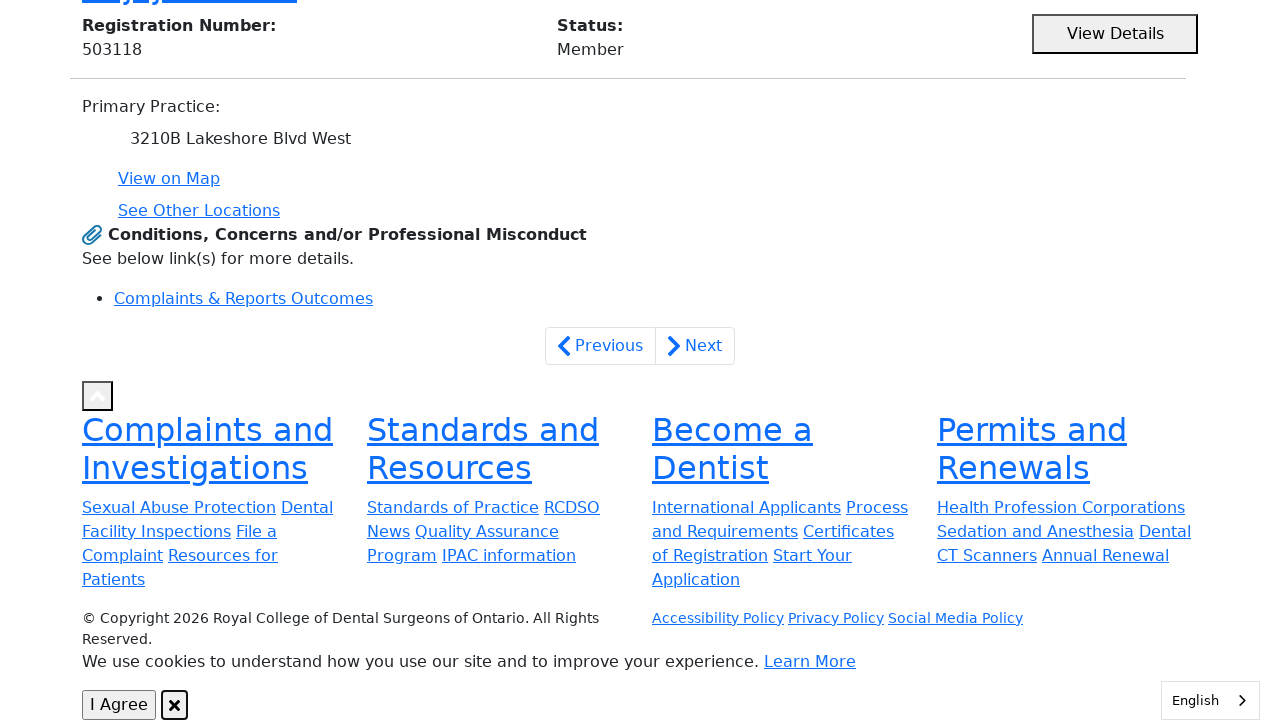

Search results page loaded with dentist listings
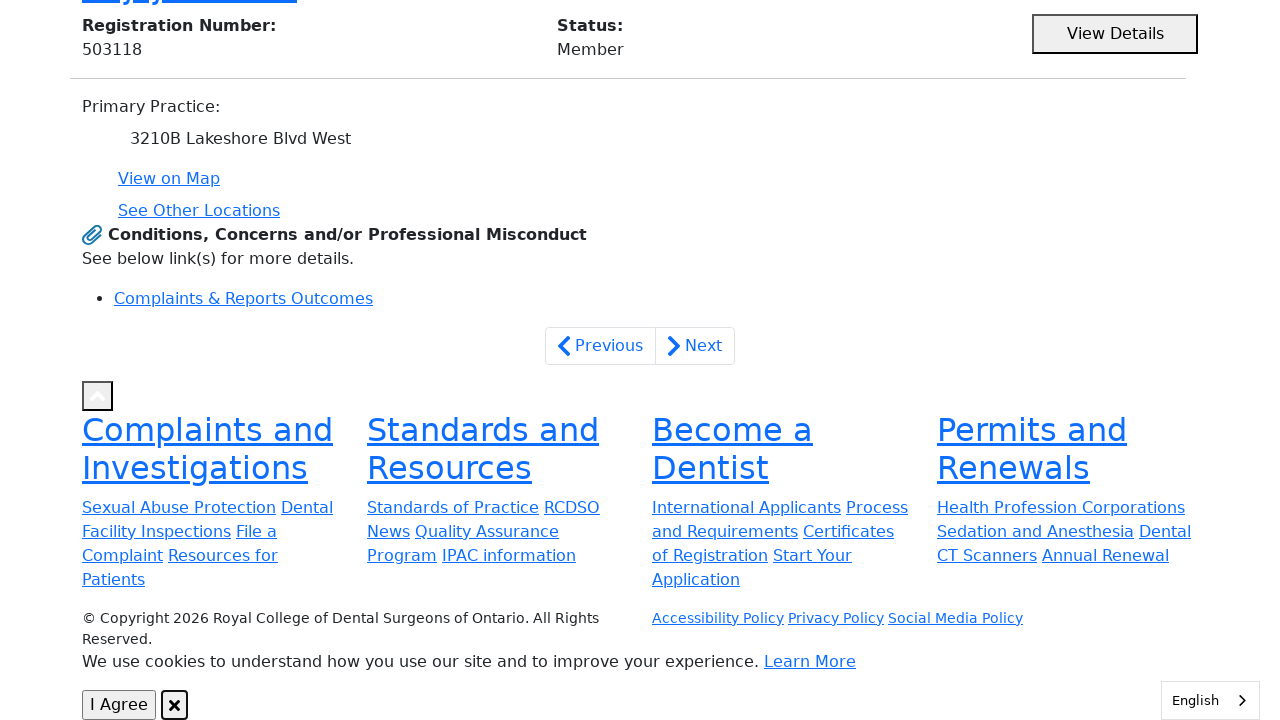

Located first dentist result in search results
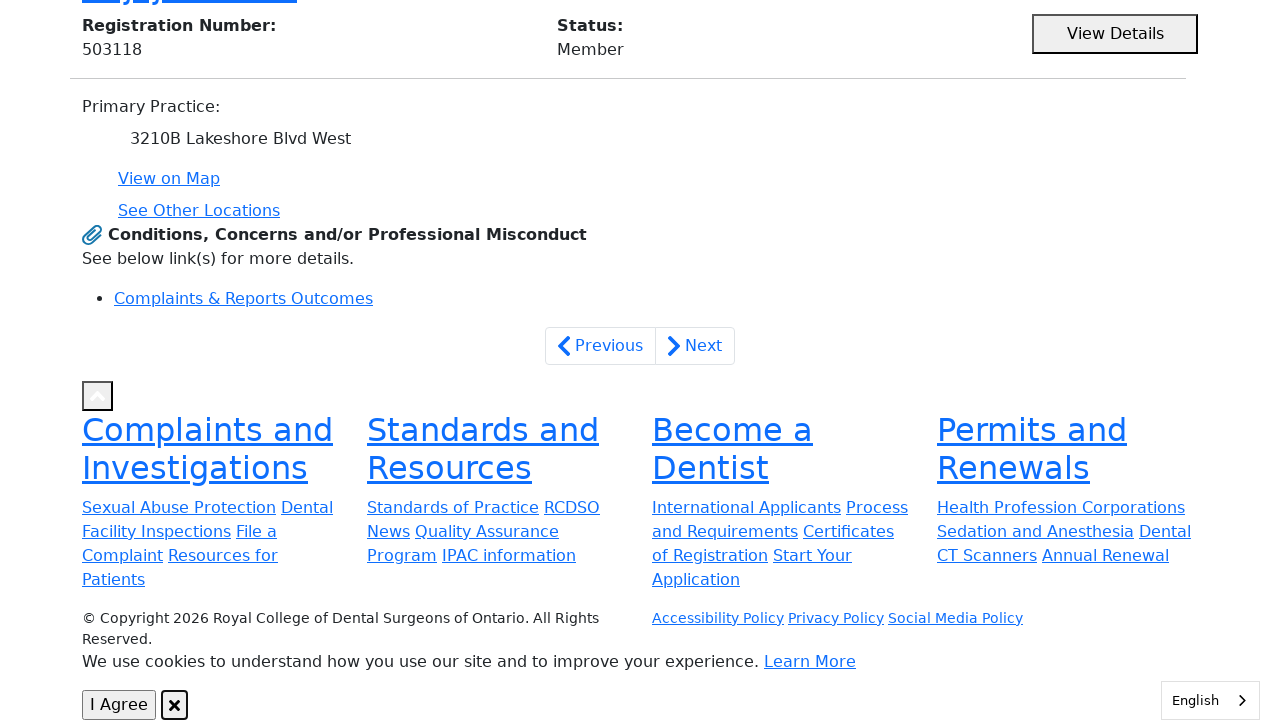

Scrolled dentist name link into view
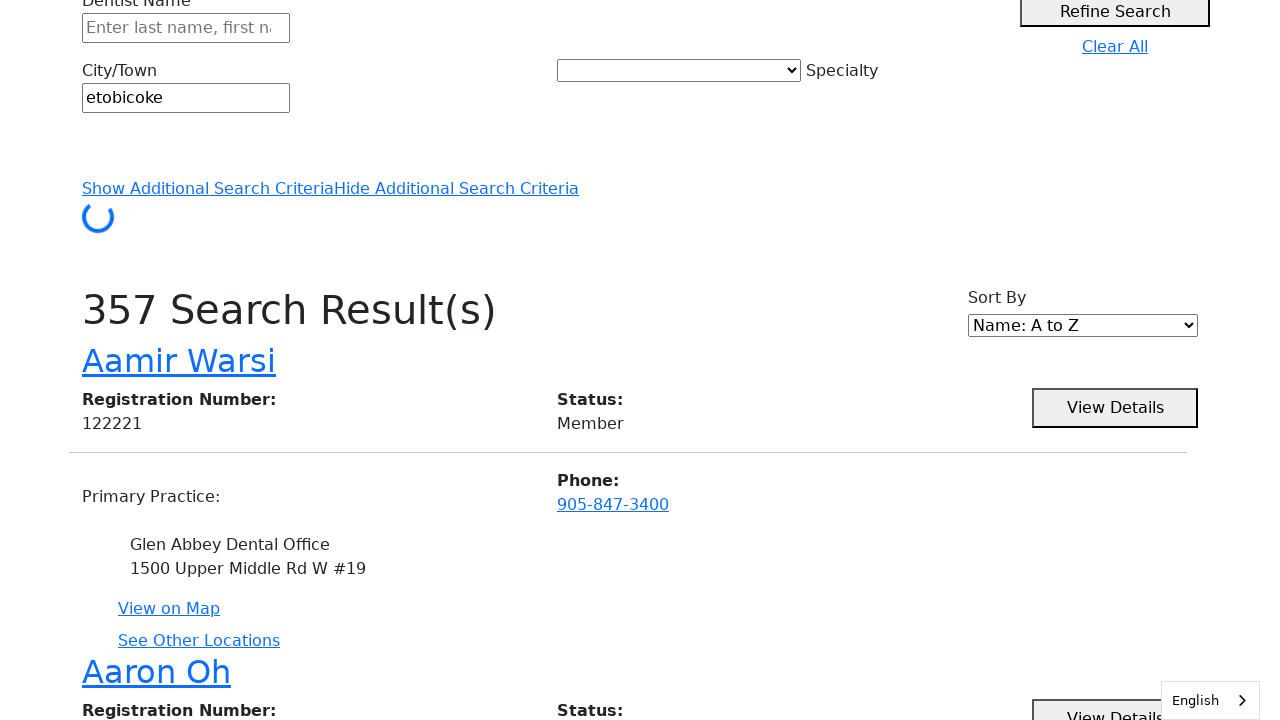

Clicked on dentist name link to view details page at (179, 360) on div#dentistSearchResults .row >> nth=0 >> h2 a
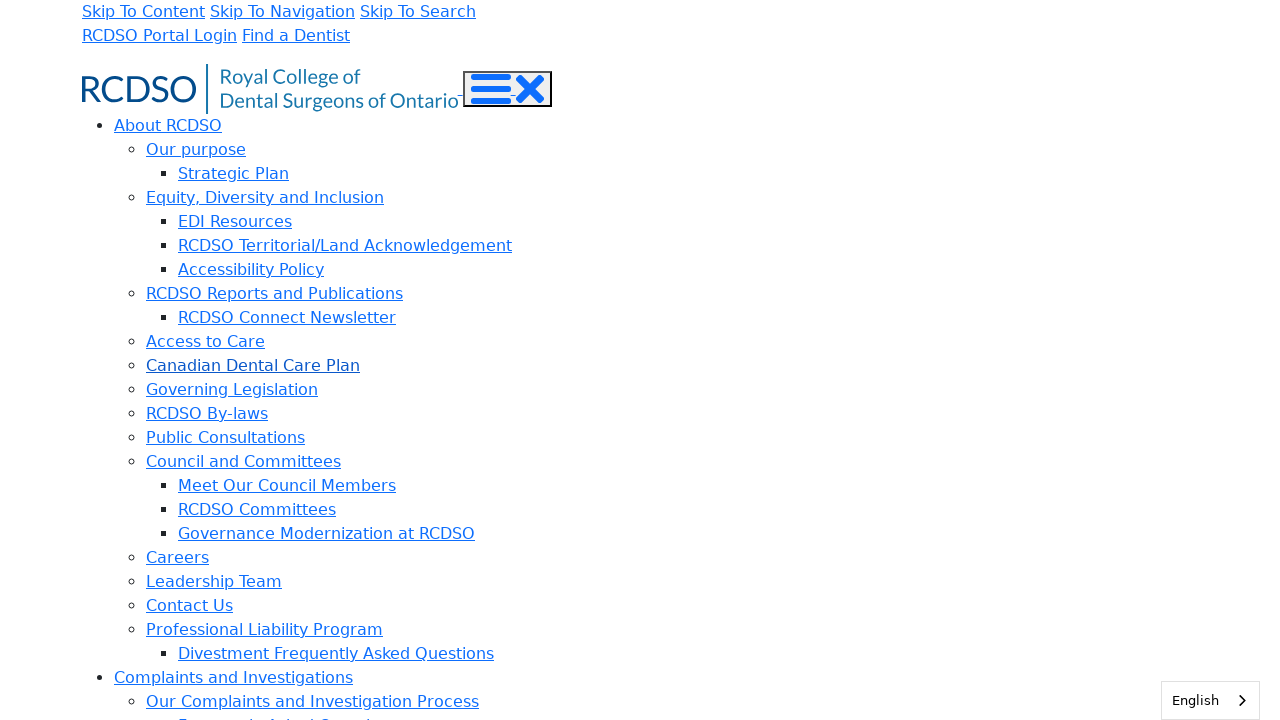

Dentist details page loaded with address information displayed
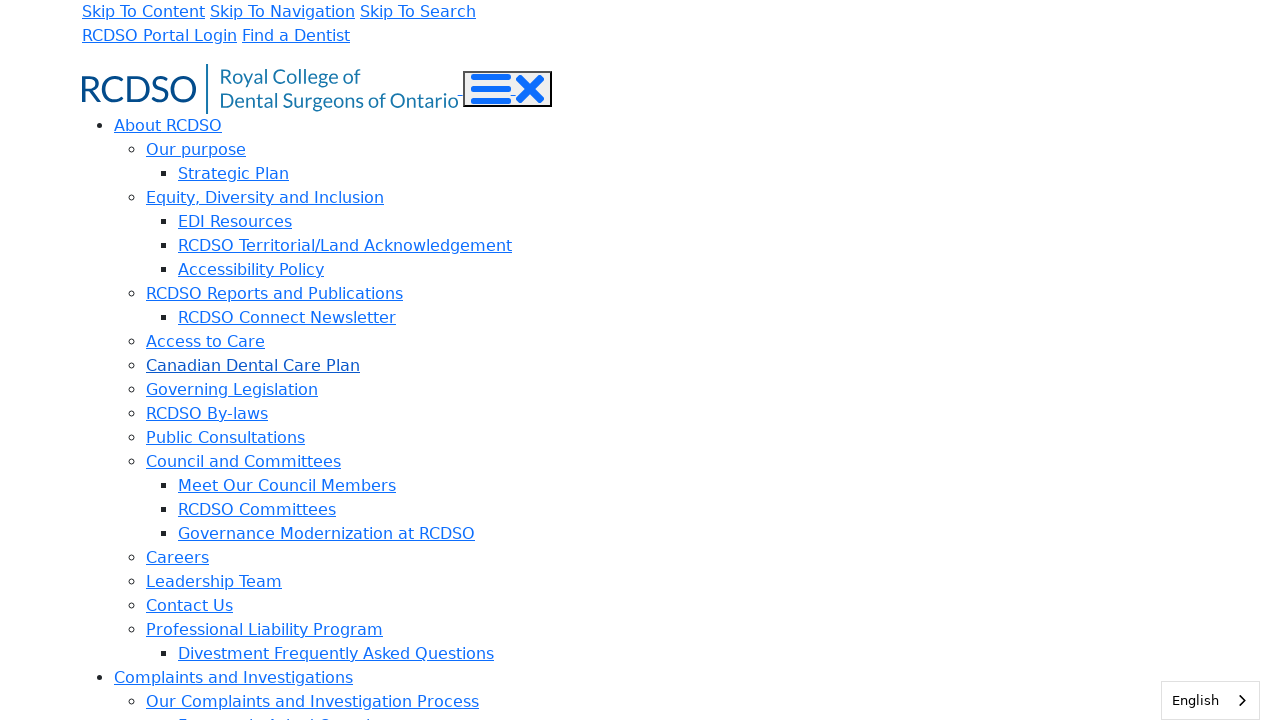

Navigated back to search results page
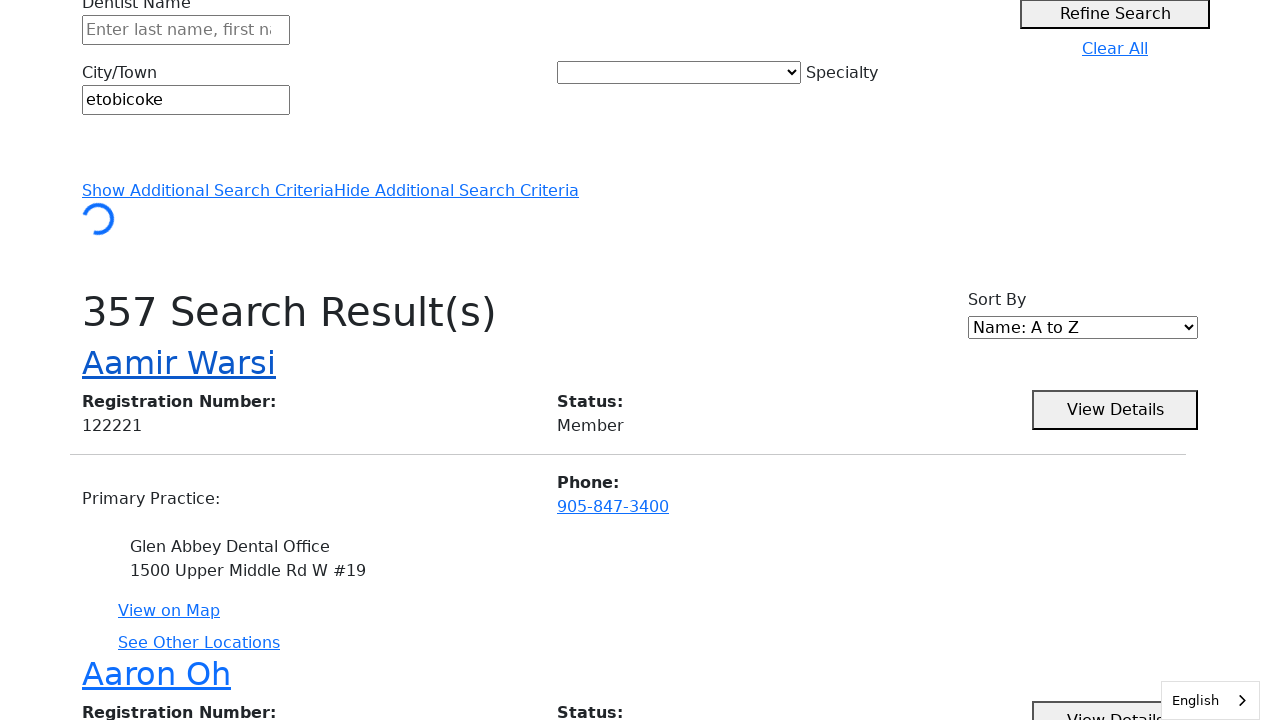

Confirmed return to search results page with dentist listings visible
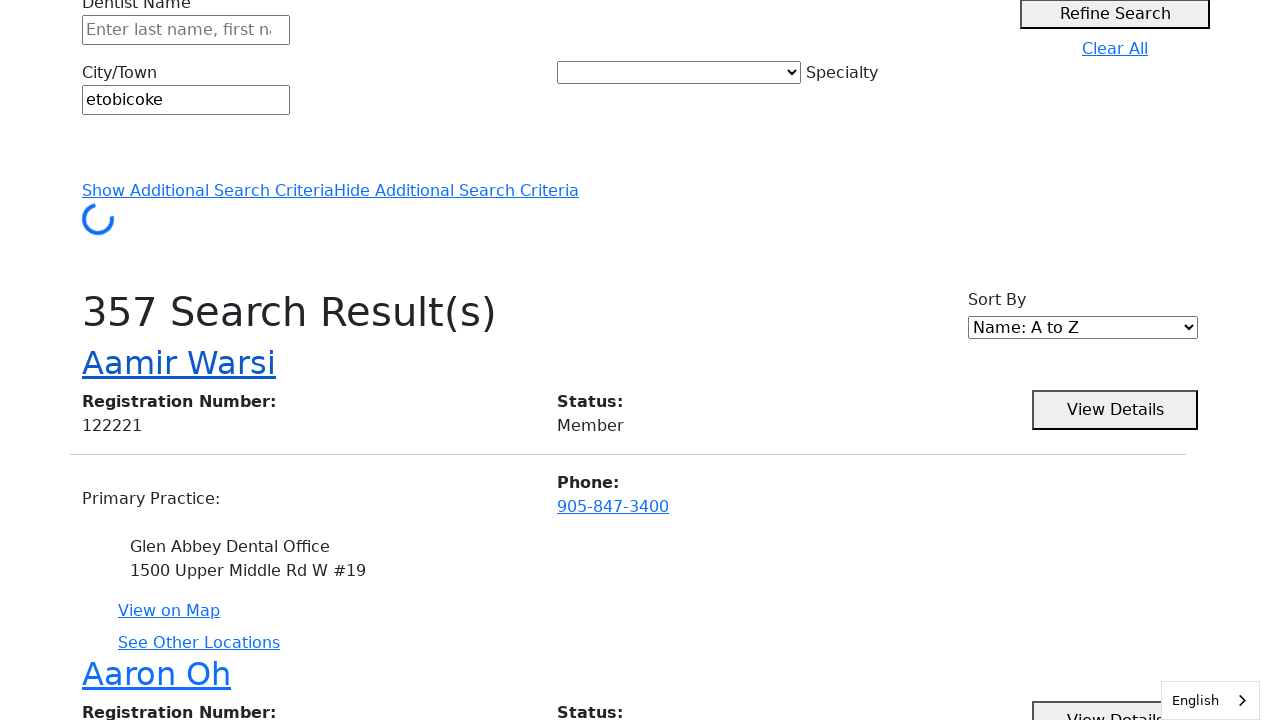

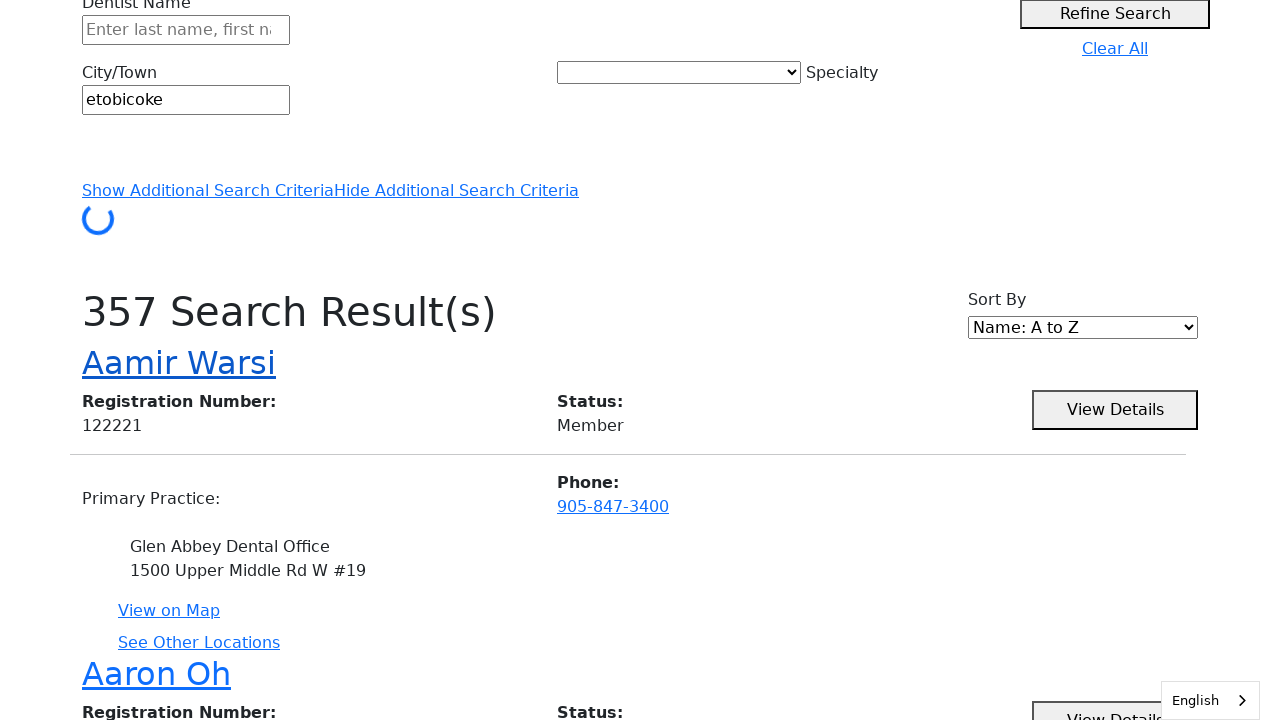